Tests handling multiple browser windows and tabs by navigating to three different blog sites, filling a textarea on the first site, clicking a link on the second site, and clicking an image link on the third site.

Starting URL: https://omayo.blogspot.com/

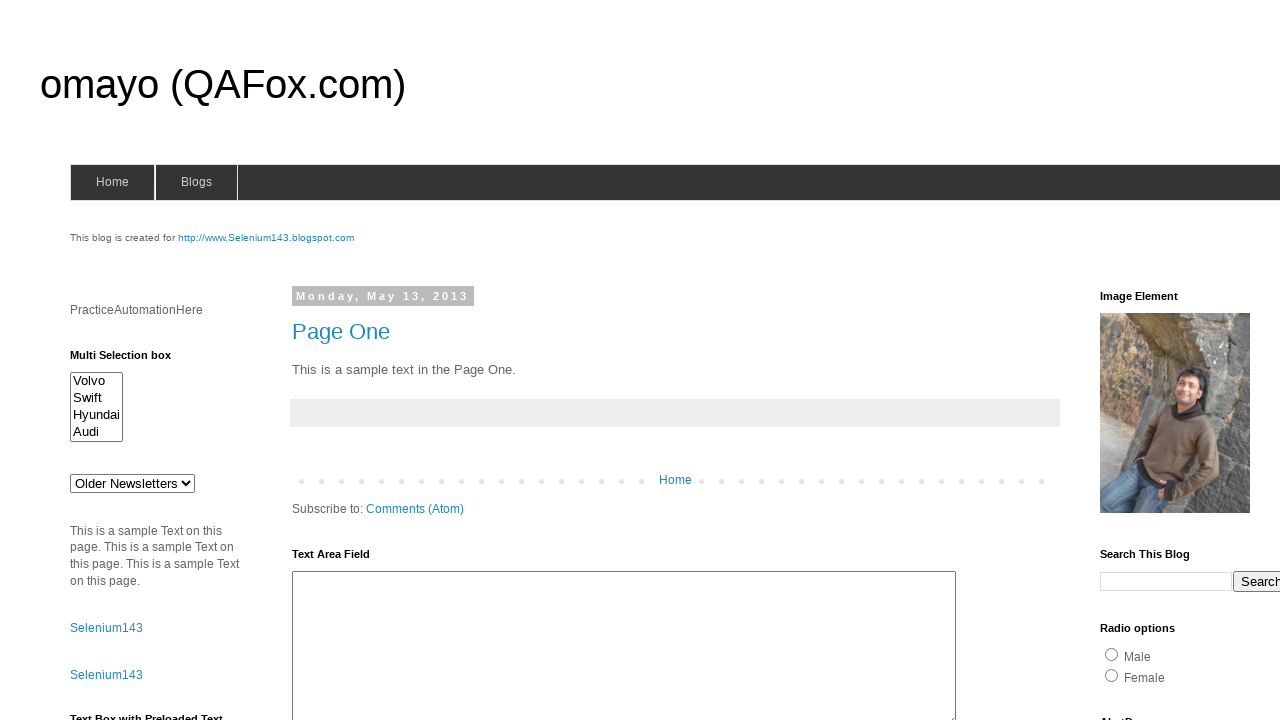

Filled textarea with 'Arun Motoori' on first site on #ta1
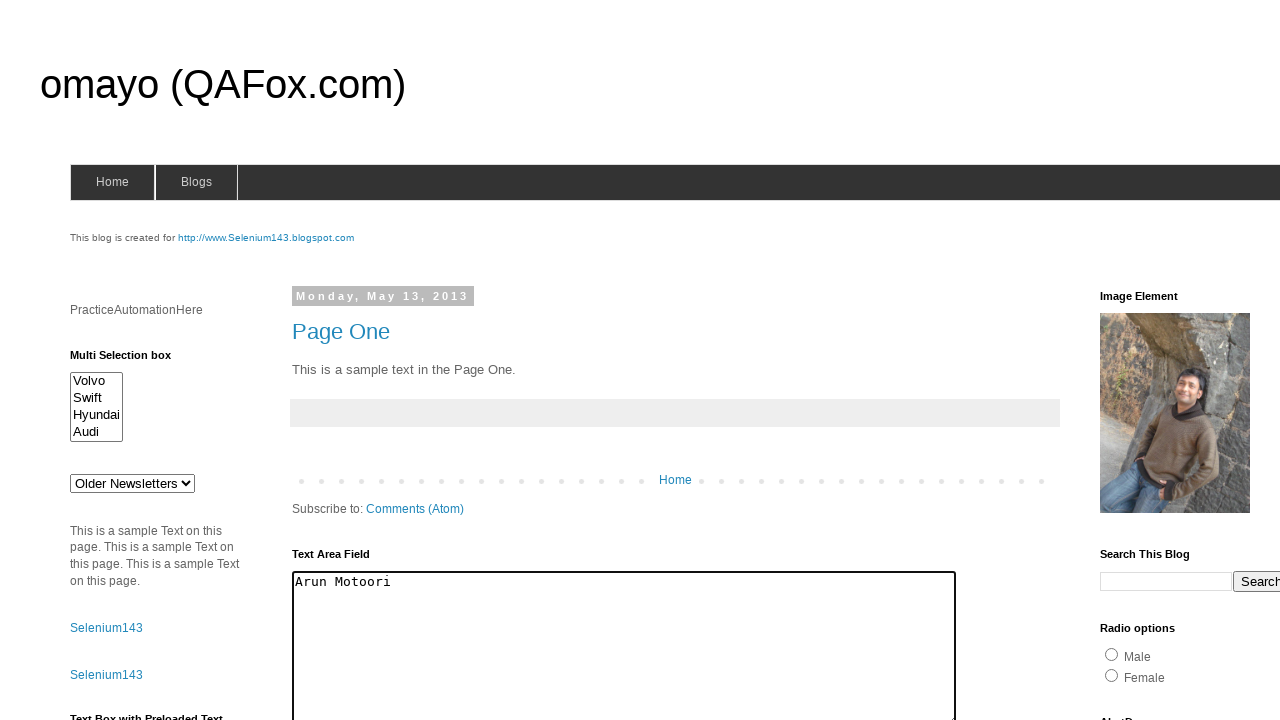

Opened new tab for second site
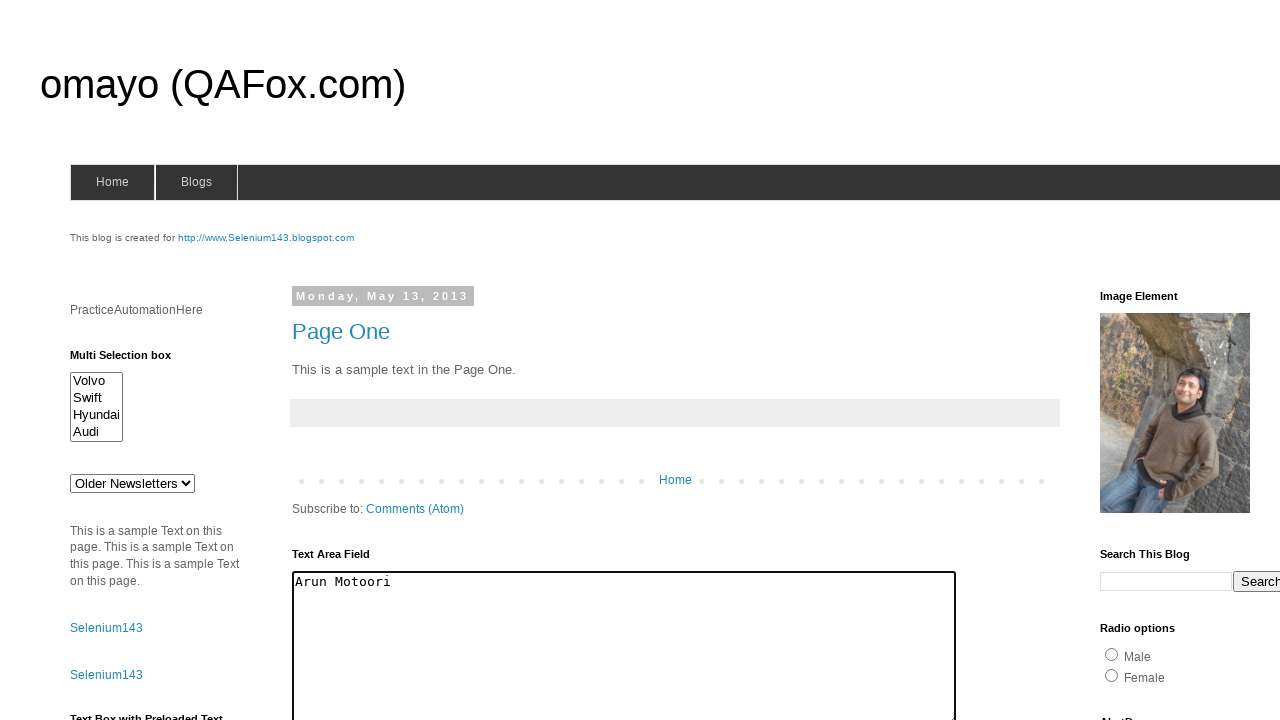

Navigated to second blog site (selenium143.blogspot.com)
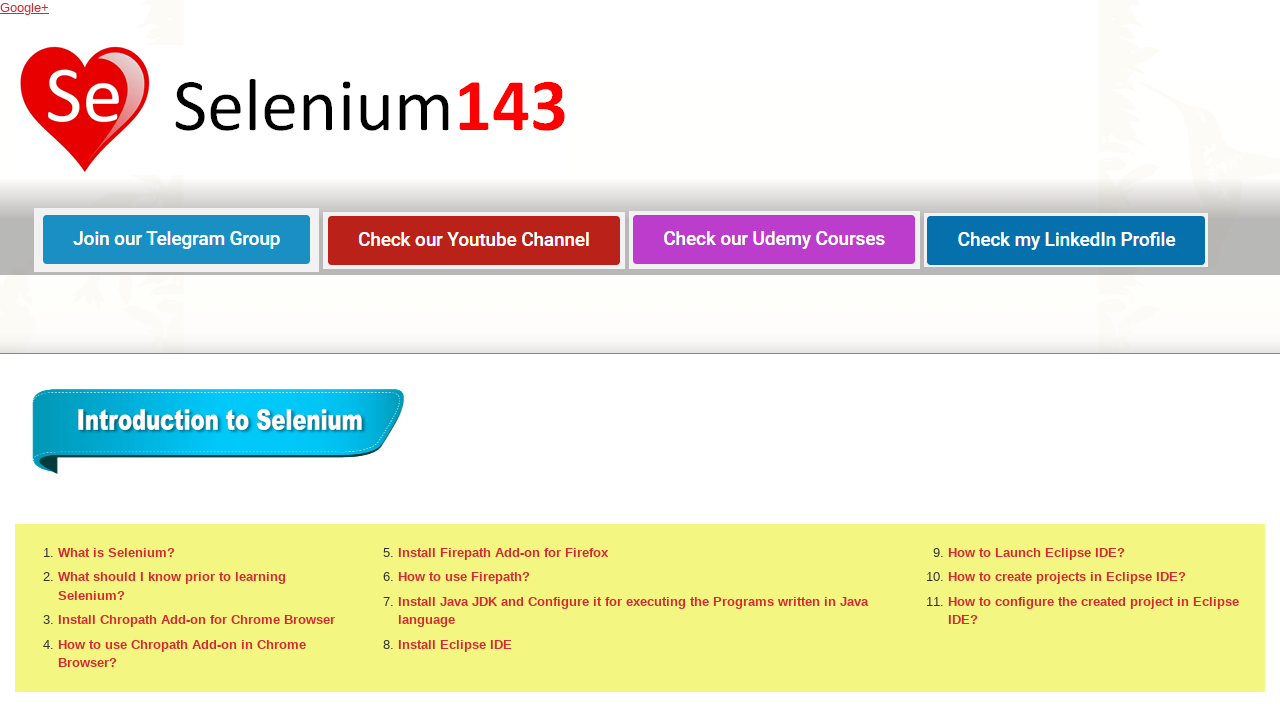

Clicked 'What is Selenium?' link on second site at (116, 552) on a:text('What is Selenium?')
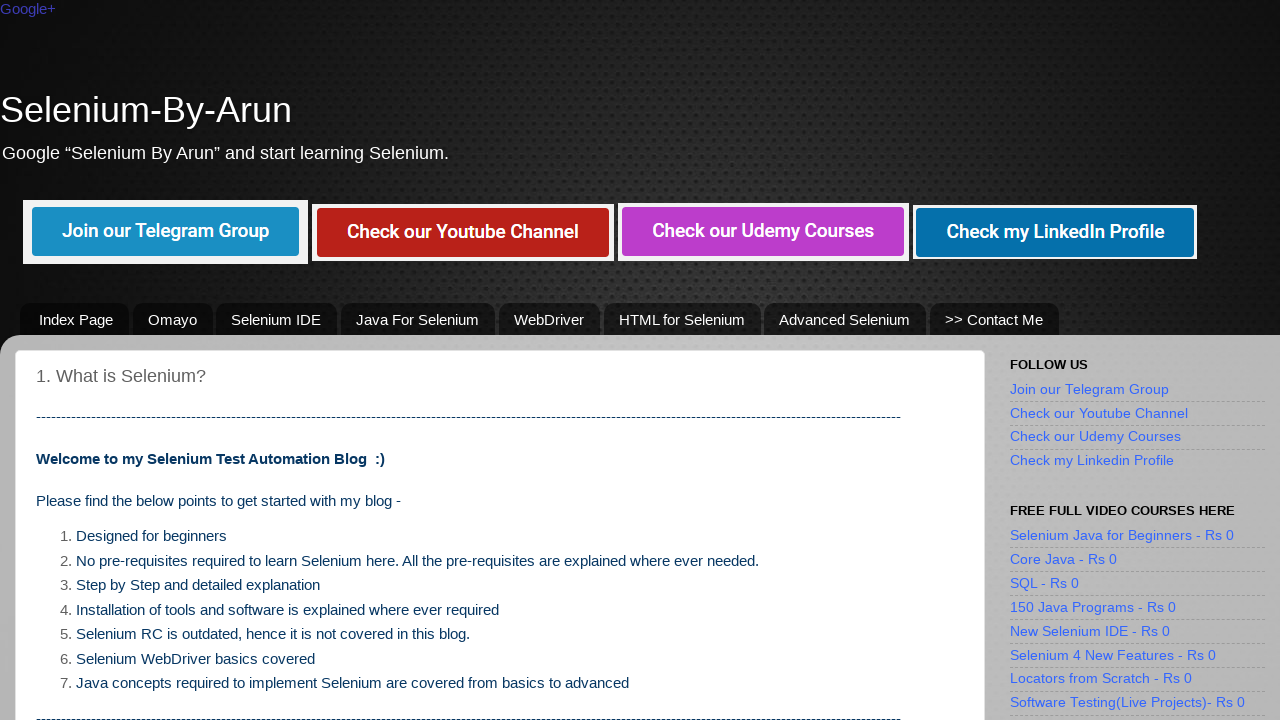

Opened new tab for third site
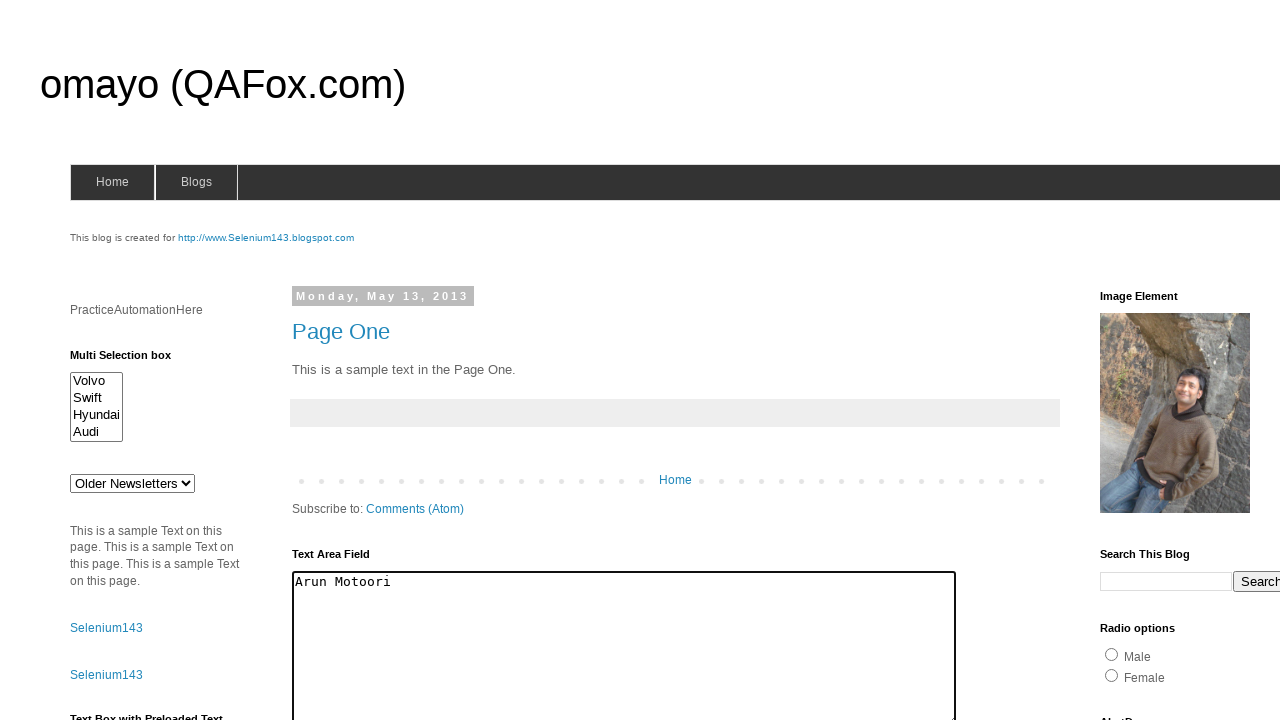

Navigated to third blog site (selenium-by-arun.blogspot.com)
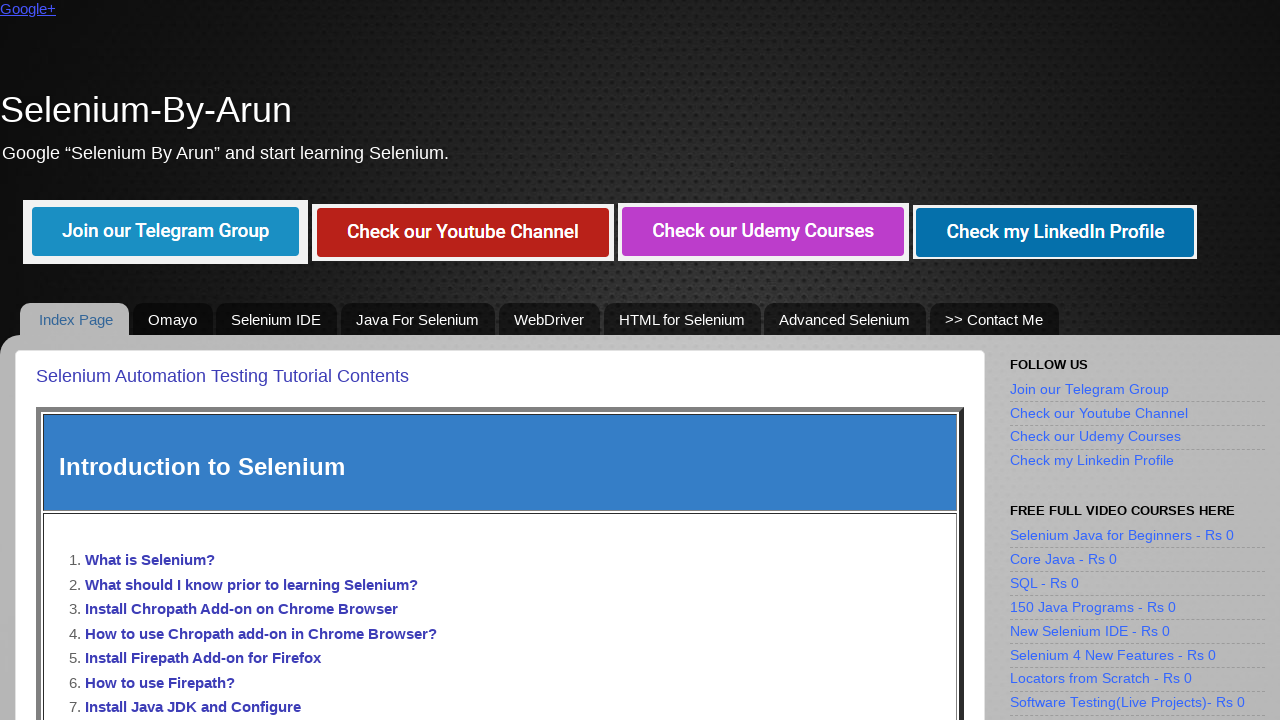

Clicked YouTube playlist image link on third site at (463, 232) on xpath=//a[@href='https://www.youtube.com/c/QAFox/playlists']/img
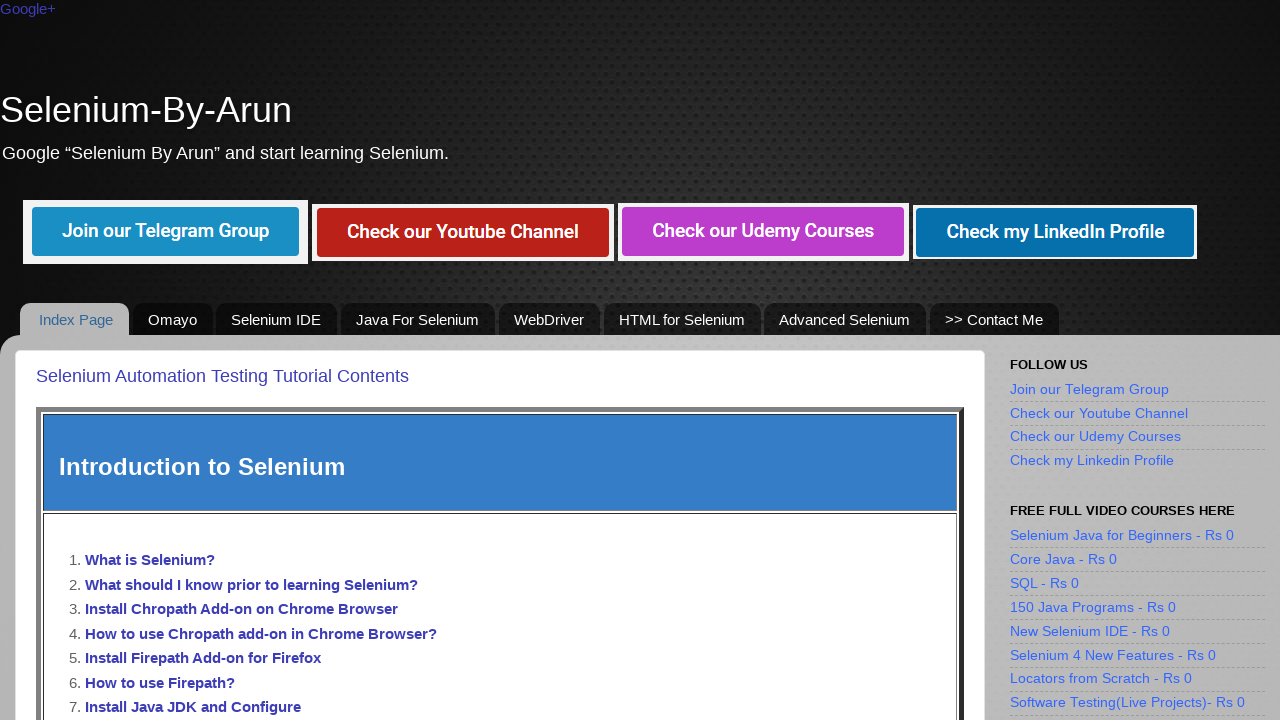

Waited for page load to complete on third site
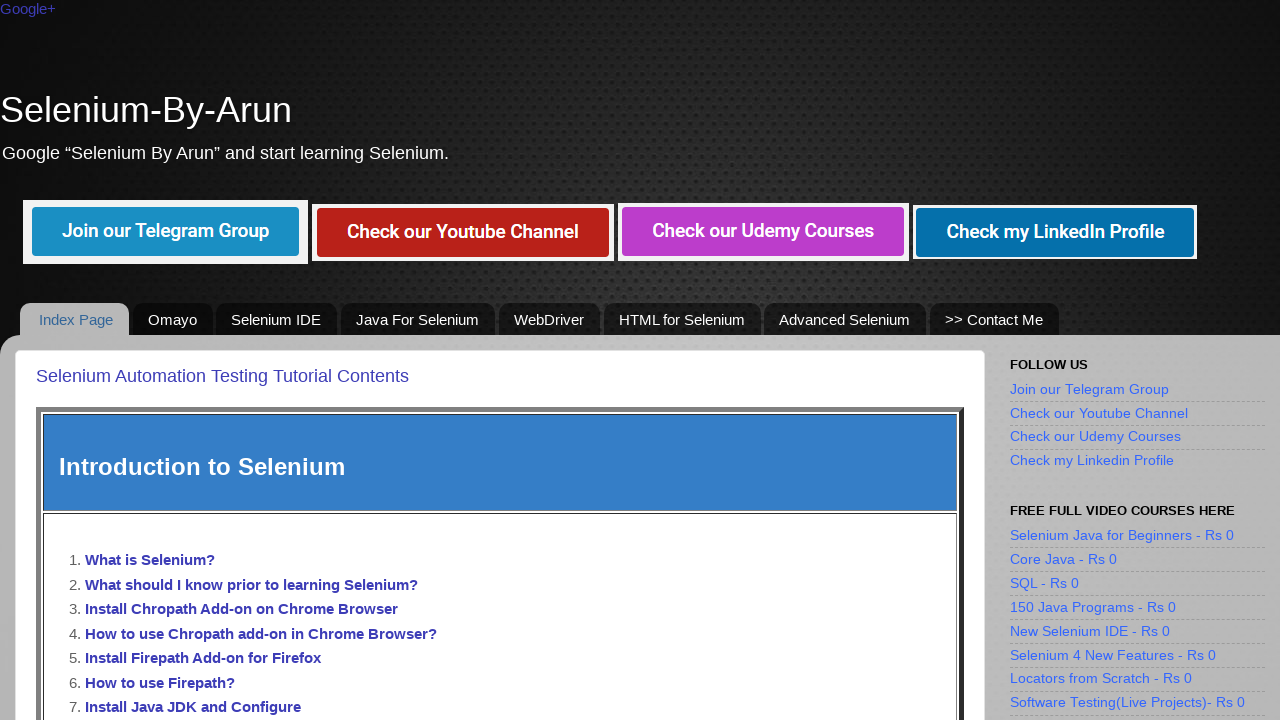

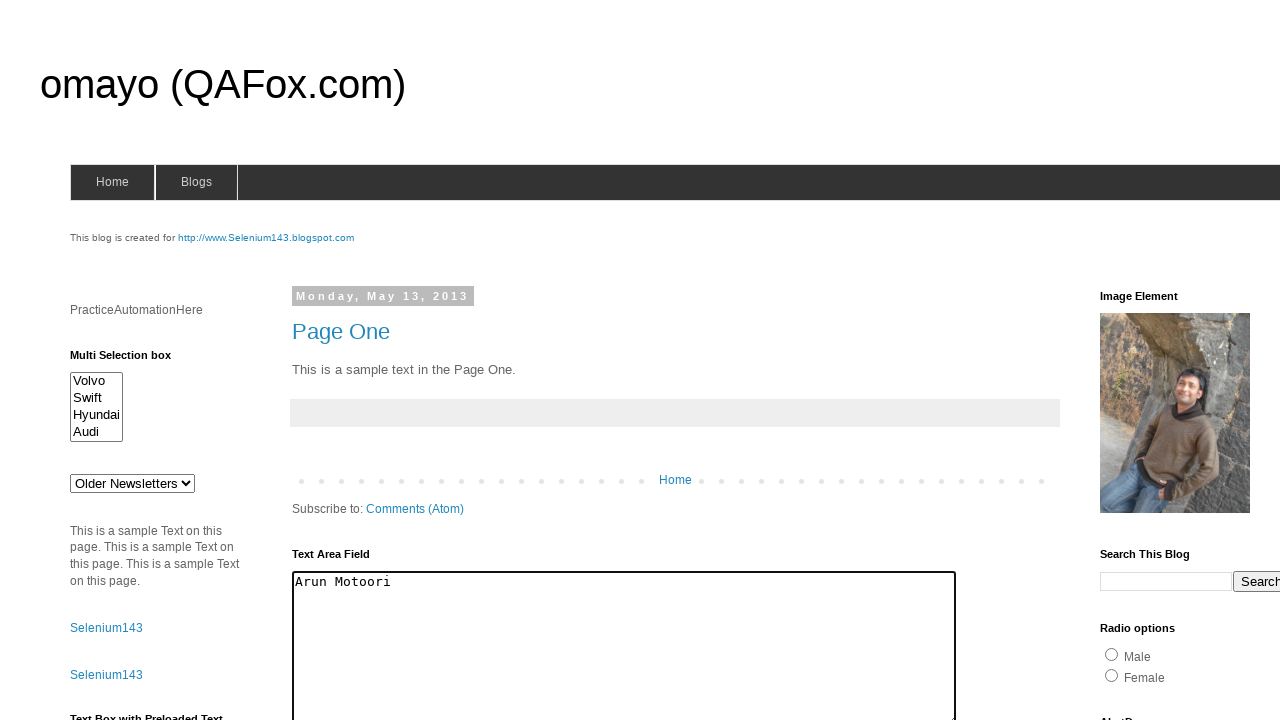